Tests registration form validation by entering blank spaces in the username field

Starting URL: https://buggy.justtestit.org/register

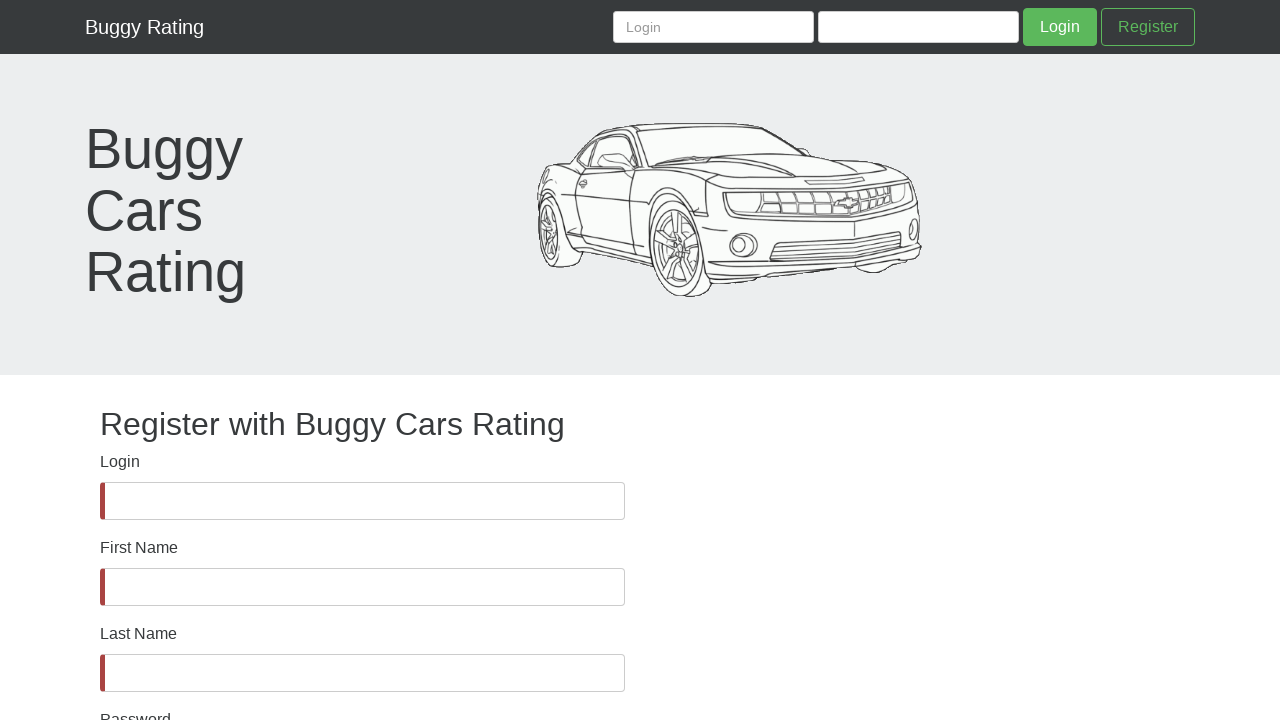

Verified username field is visible
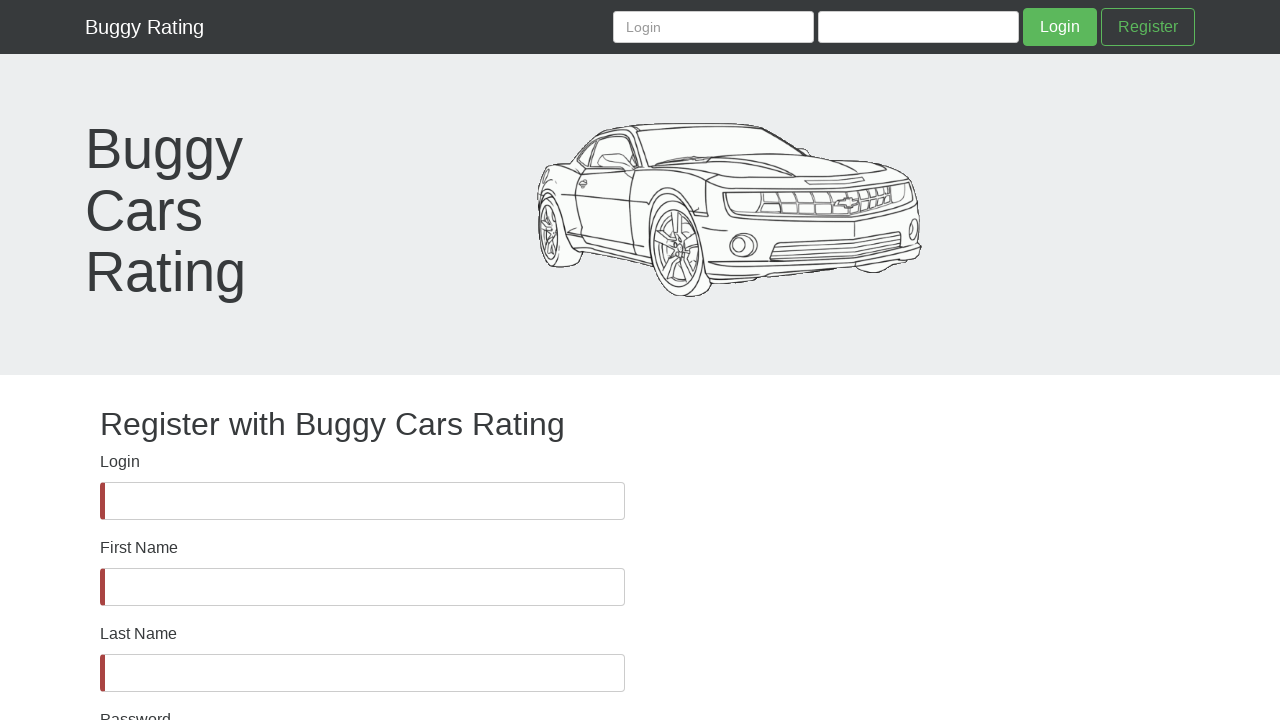

Filled username field with blank spaces on #username
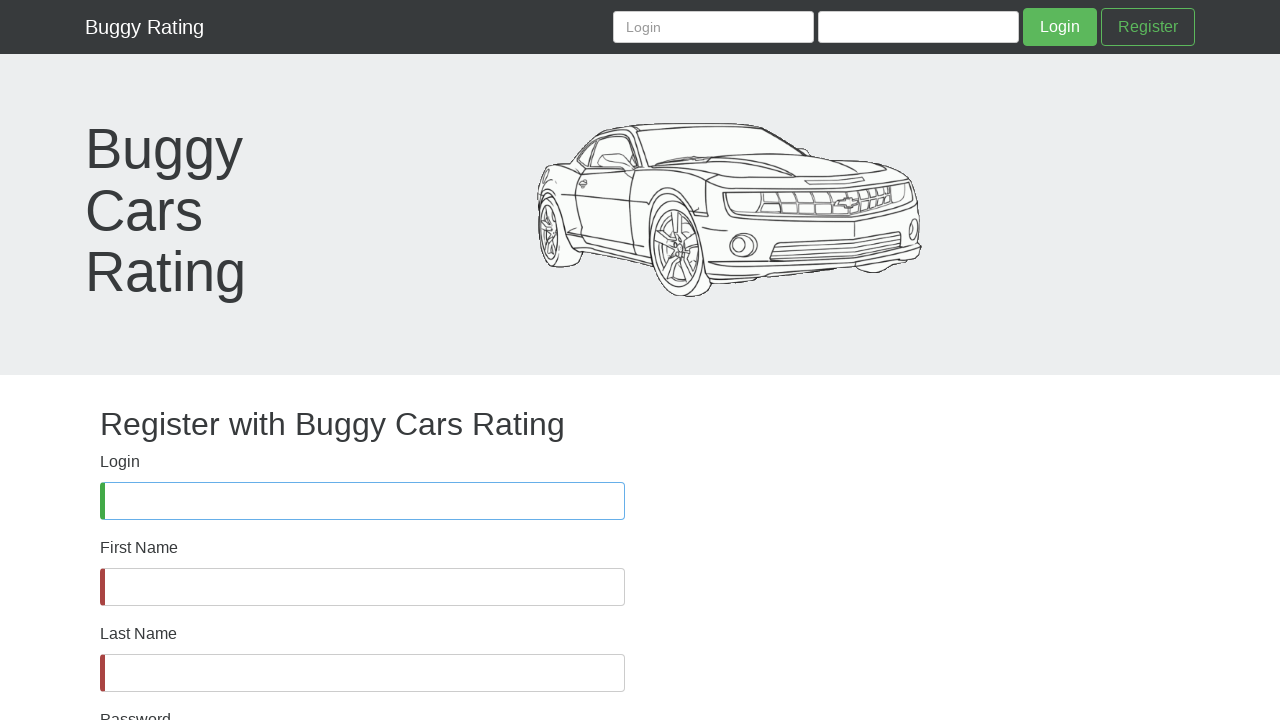

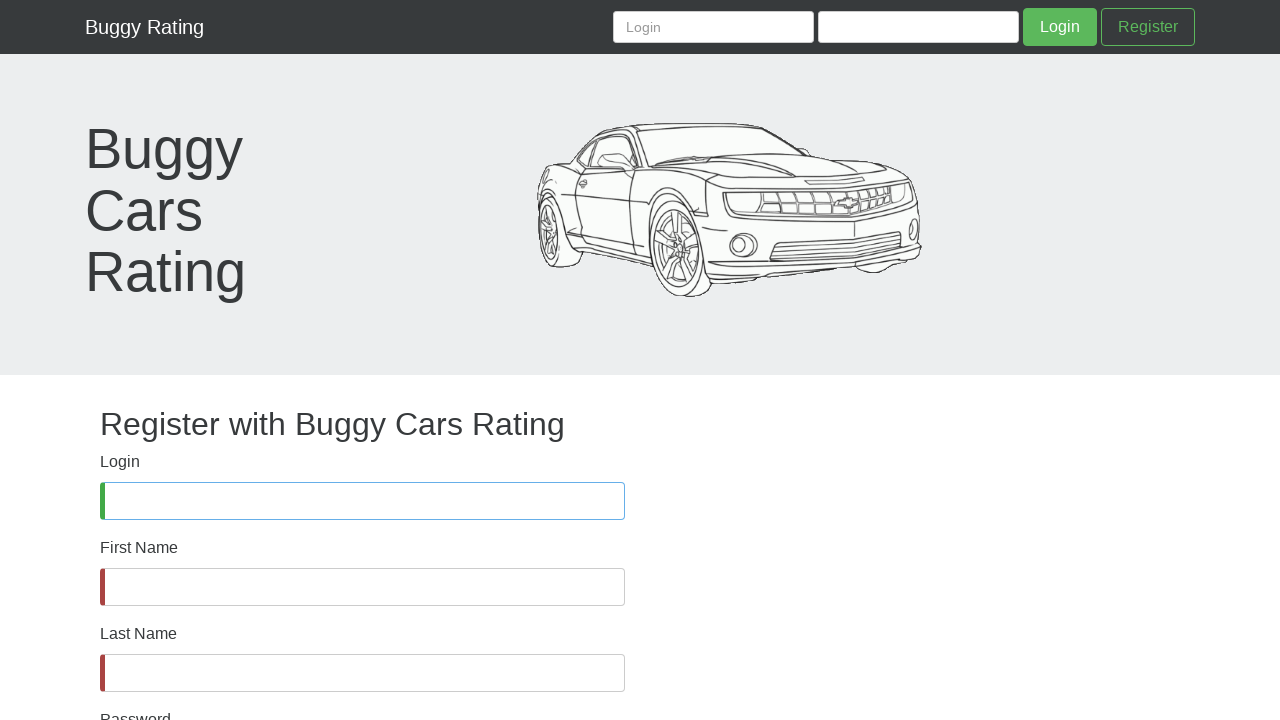